Tests search functionality on testotomasyonu.com by searching for "Nutella" and verifying that no products are found (0 Products Found).

Starting URL: https://www.testotomasyonu.com

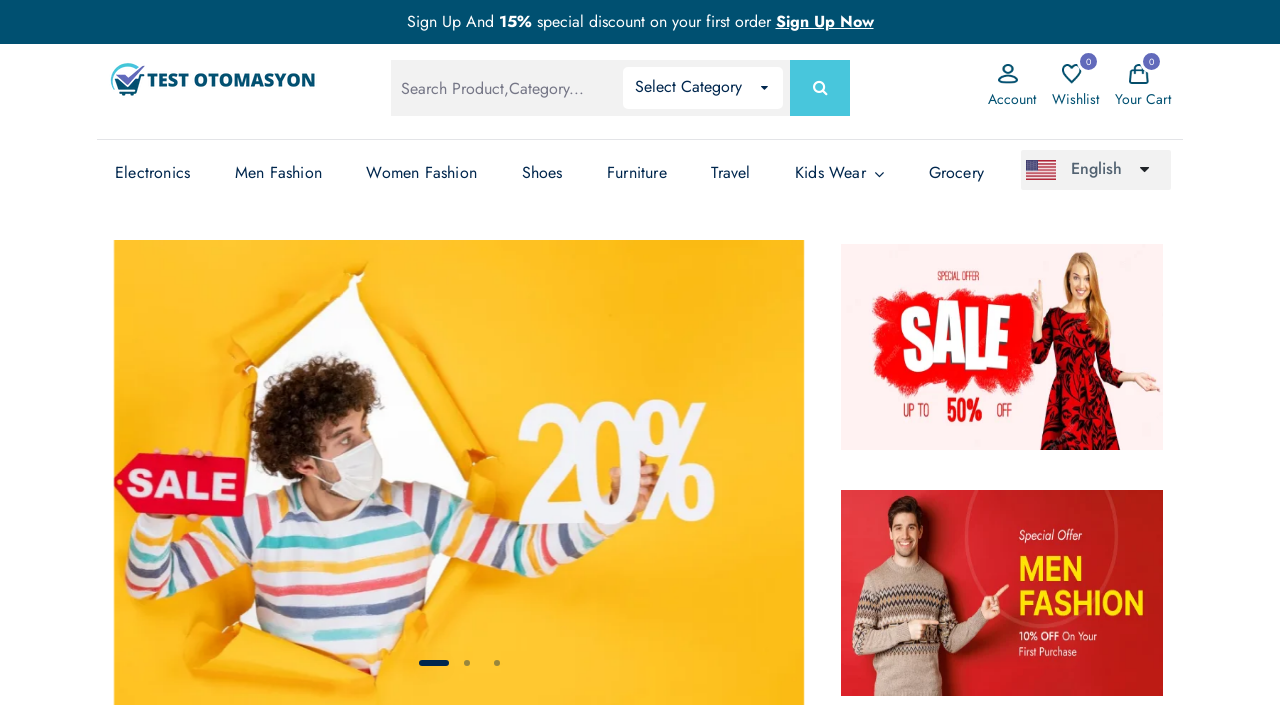

Filled search box with 'Nutella' on #global-search
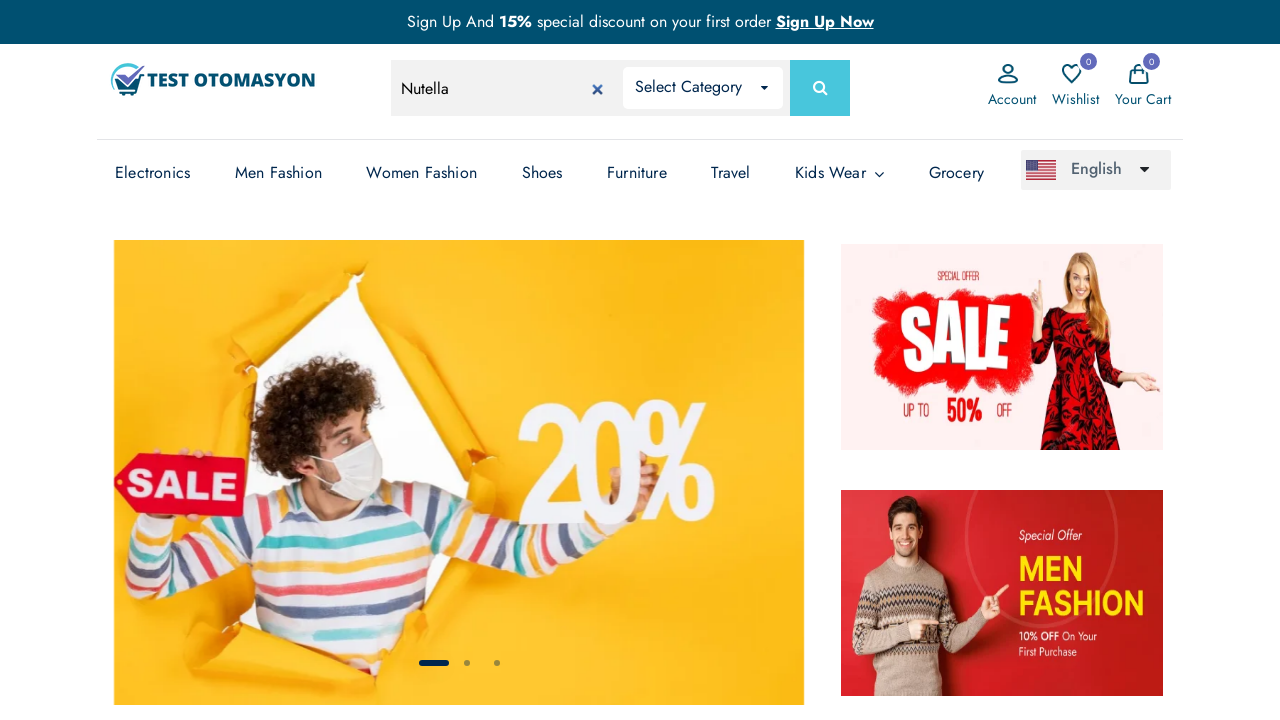

Pressed Enter to submit search for 'Nutella' on #global-search
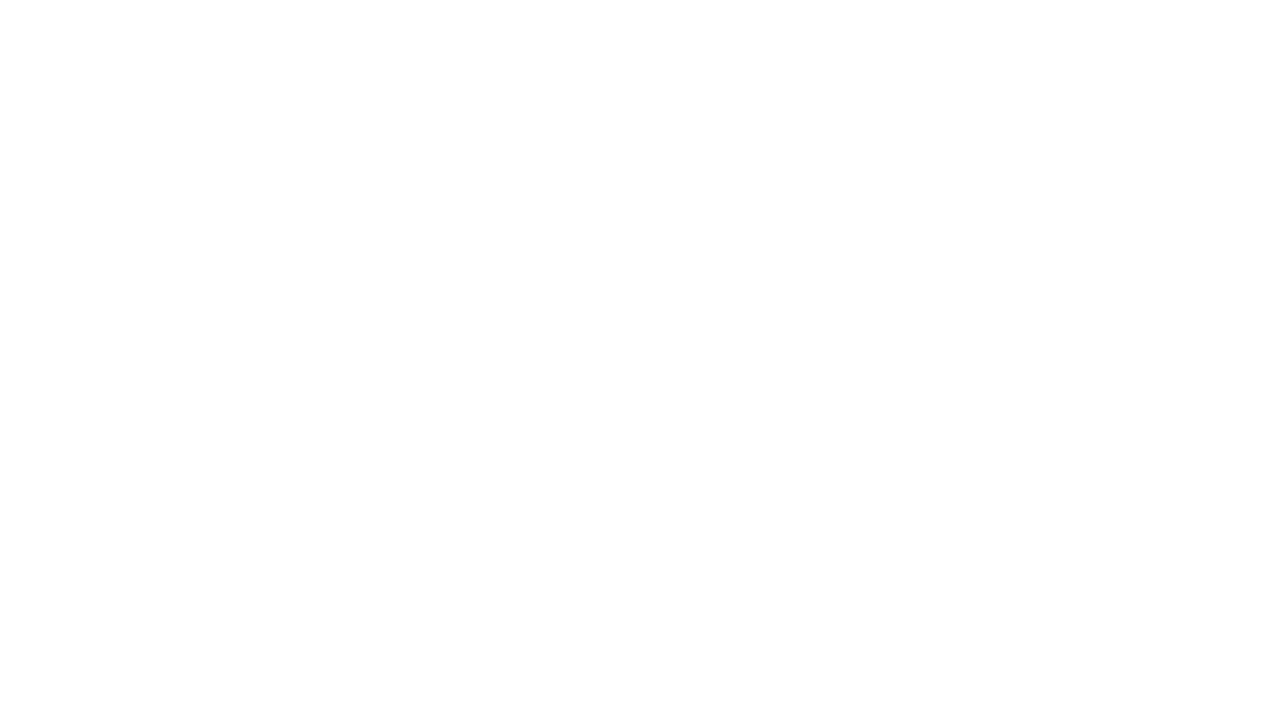

Waited for product count text to load
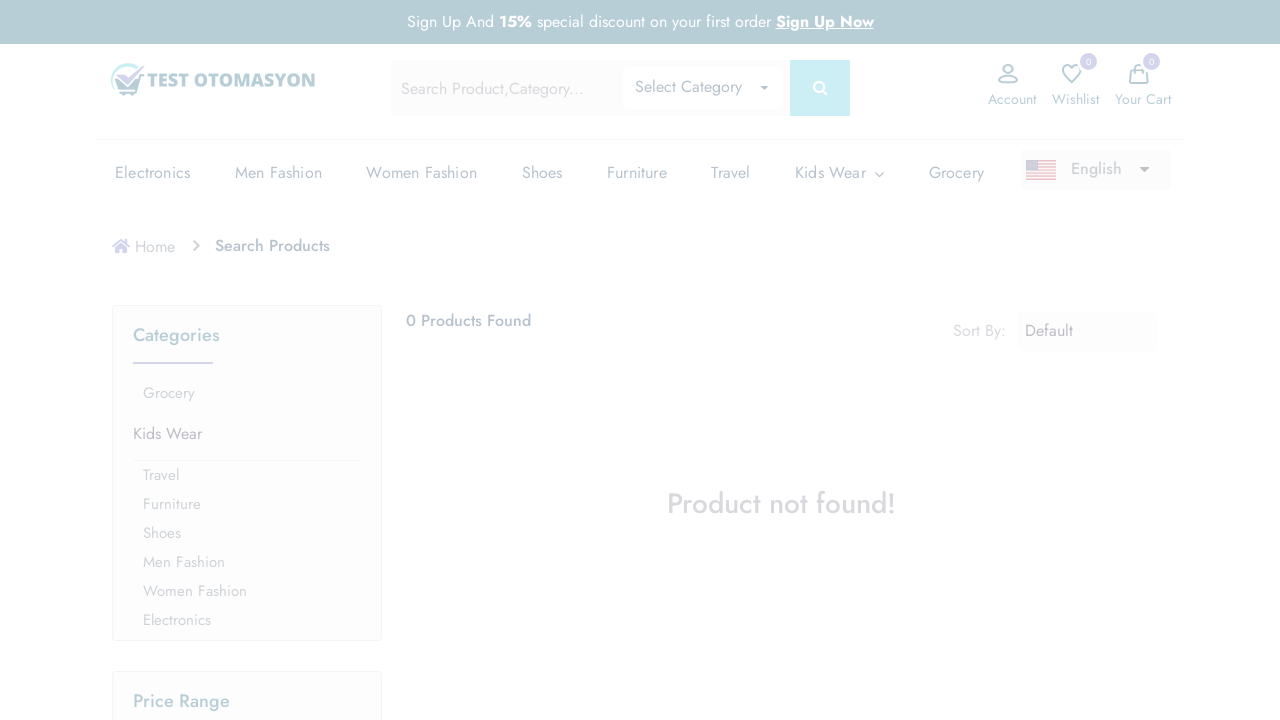

Retrieved product count text content
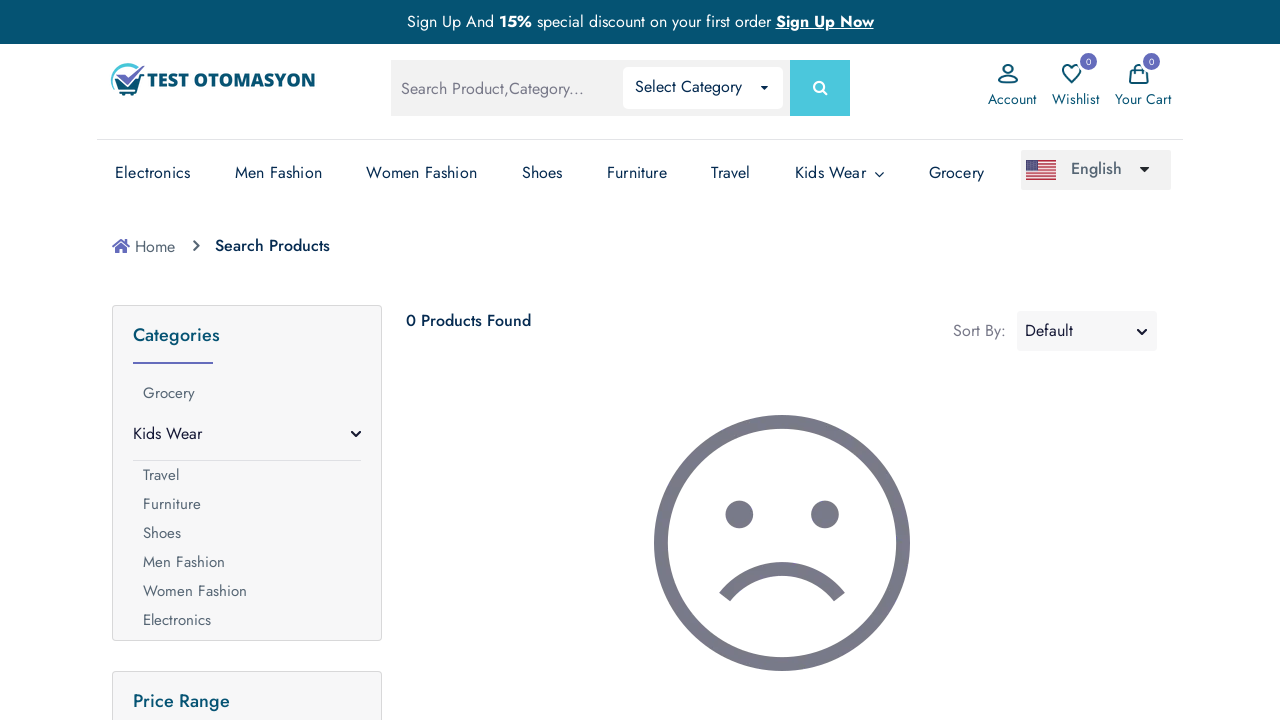

Verified that search returned '0 Products Found' as expected
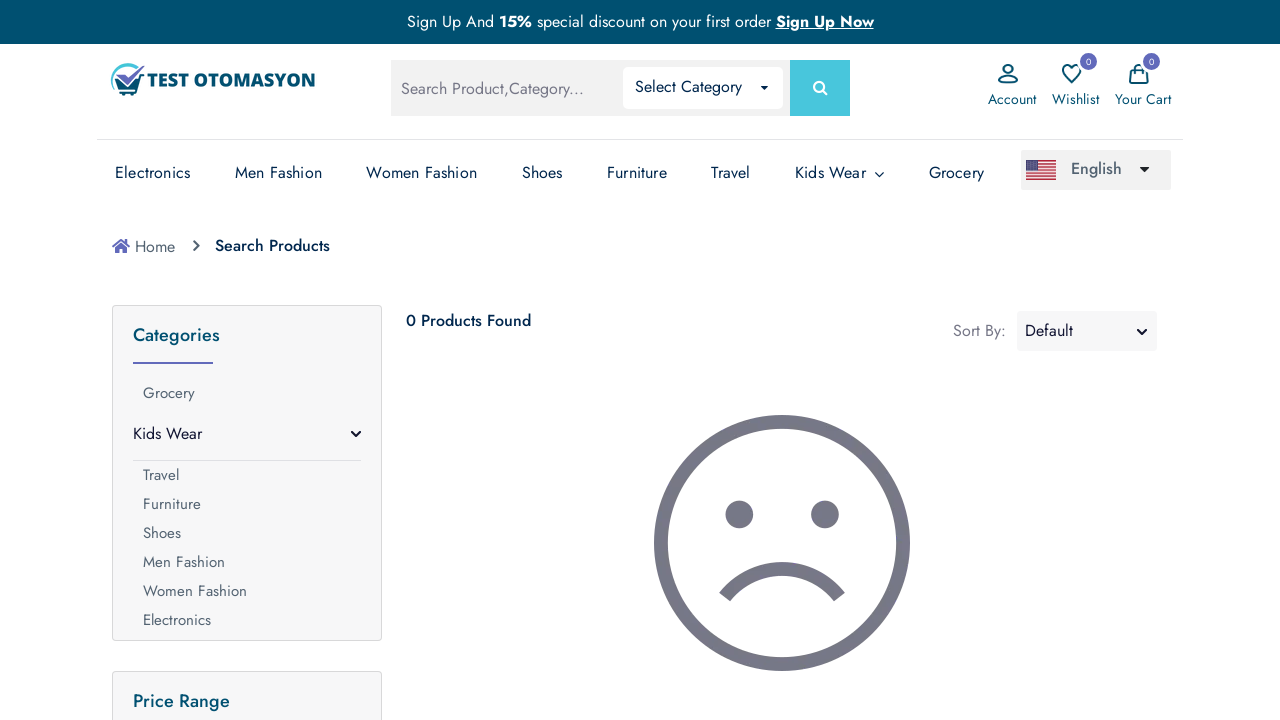

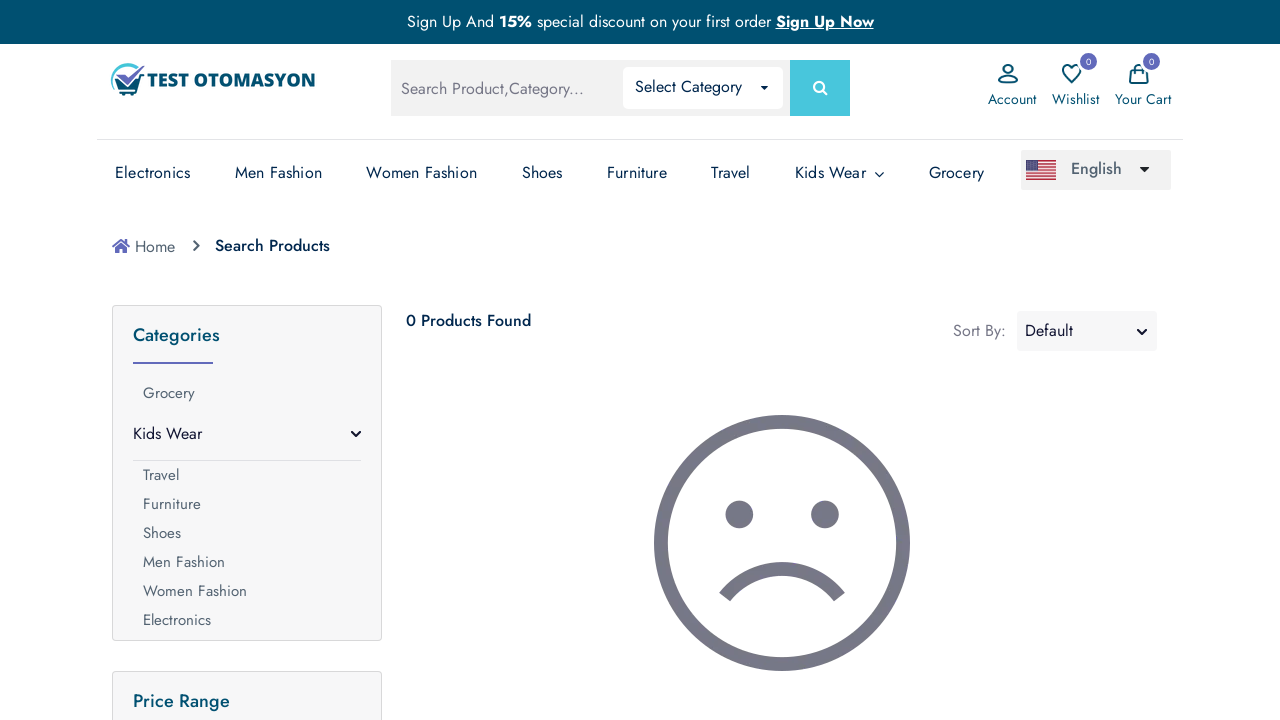